Tests dynamically creating a button element on the page using JavaScript

Starting URL: https://bonigarcia.dev/selenium-webdriver-java/mouse-over.html

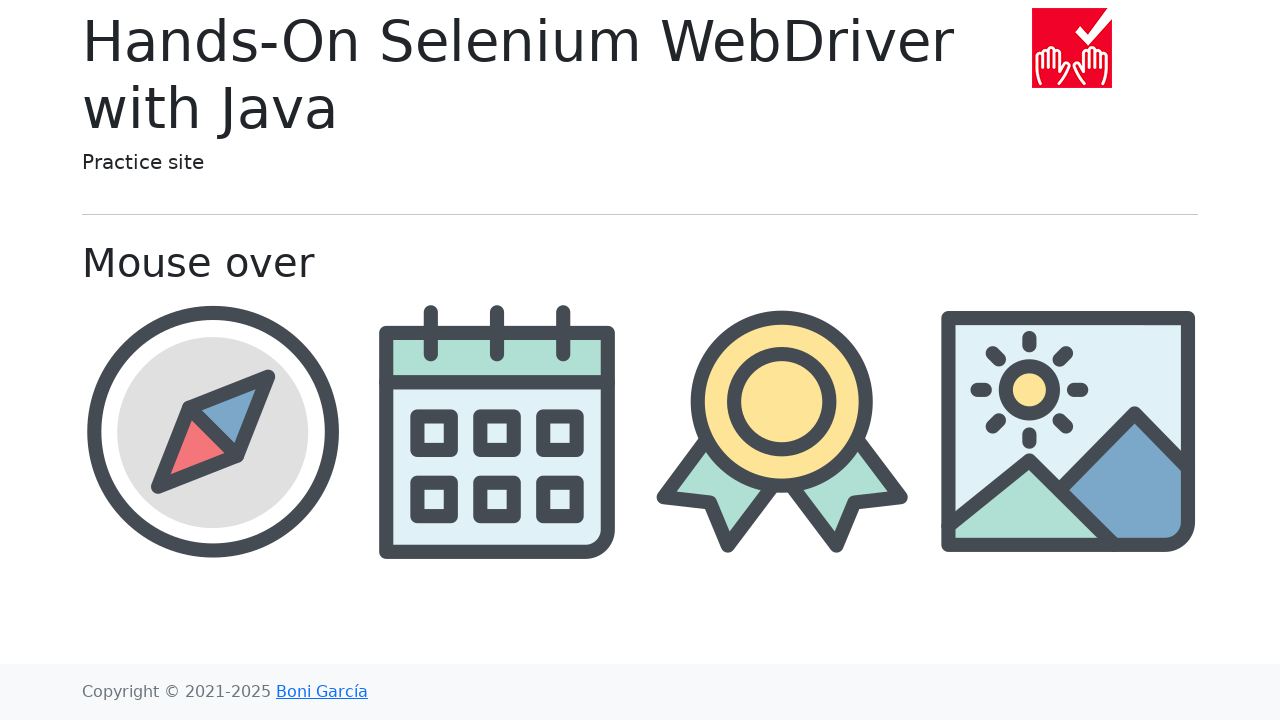

Created a new button element with text 'Click Me!' using JavaScript
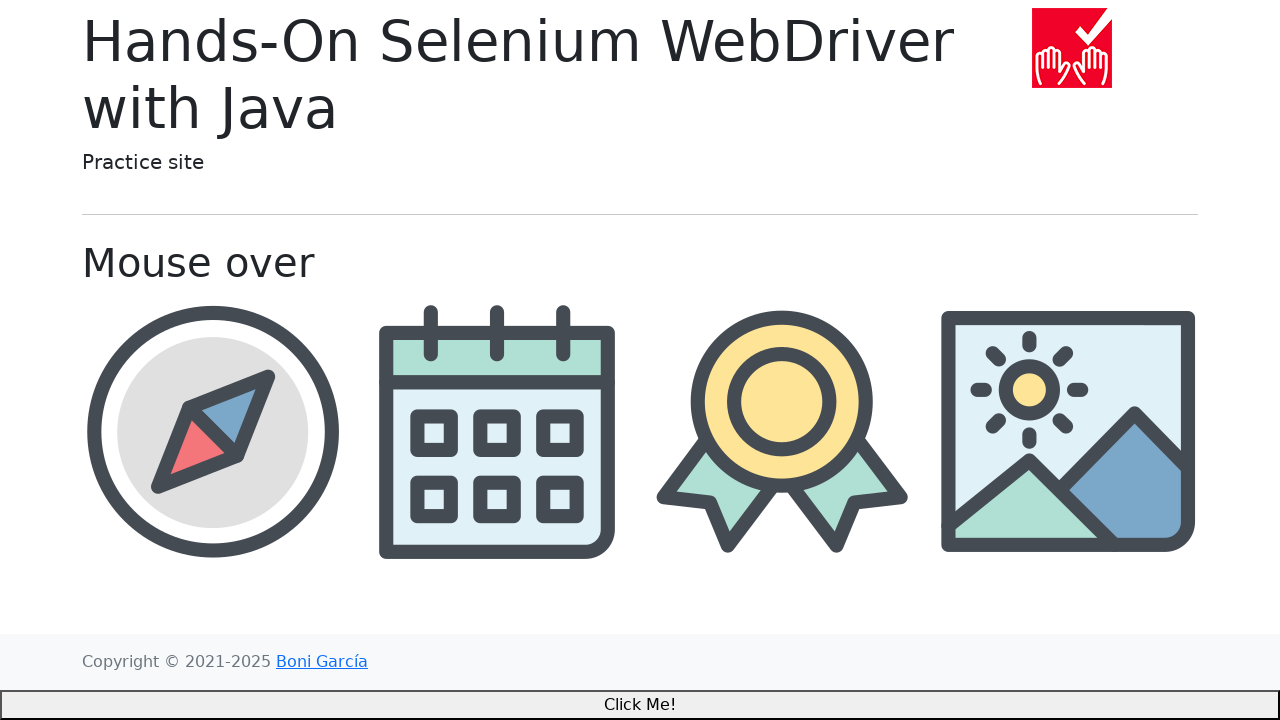

Verified that the dynamically created button is present on the page
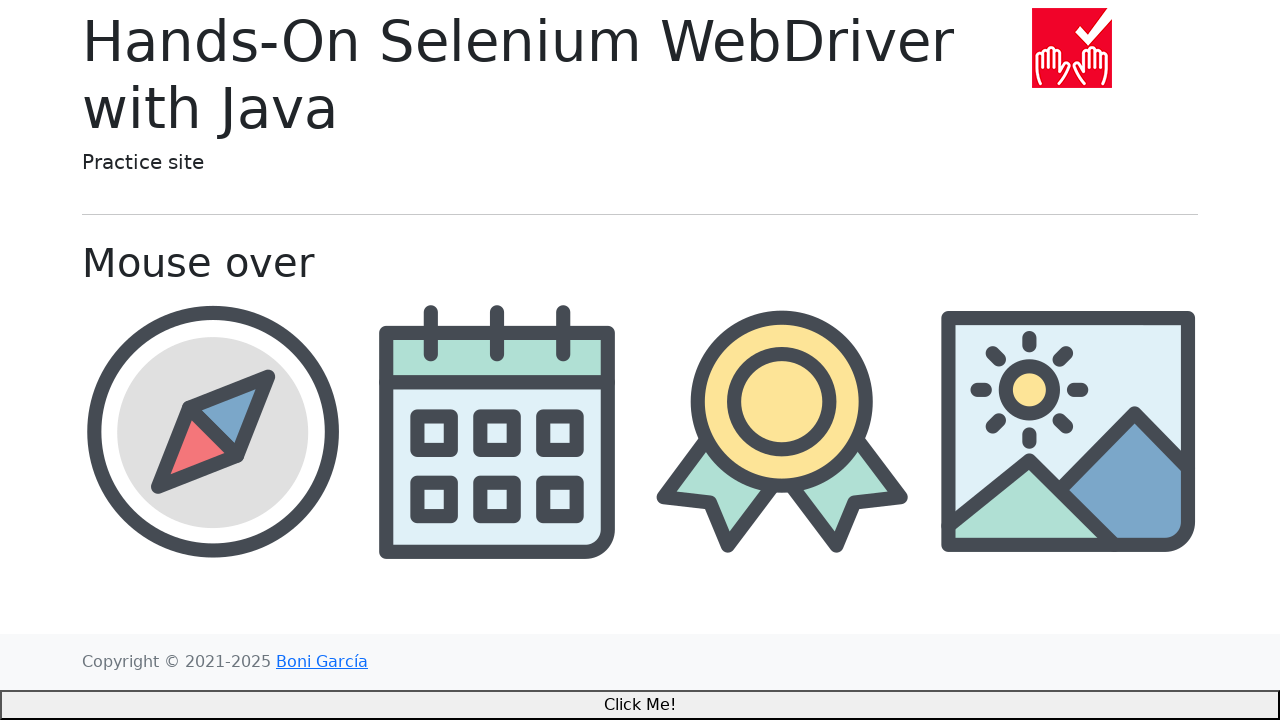

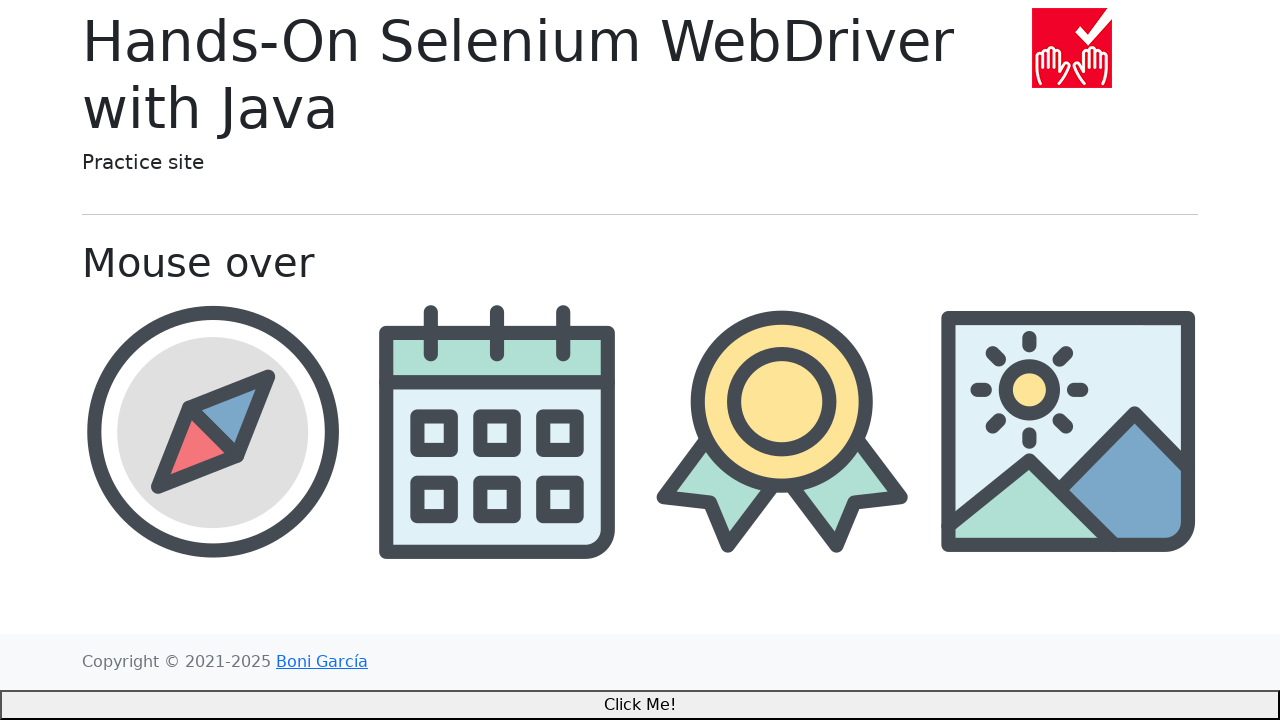